Tests switching to an iframe by element reference and retrieving text from a heading element inside the frame

Starting URL: https://demoqa.com/frames

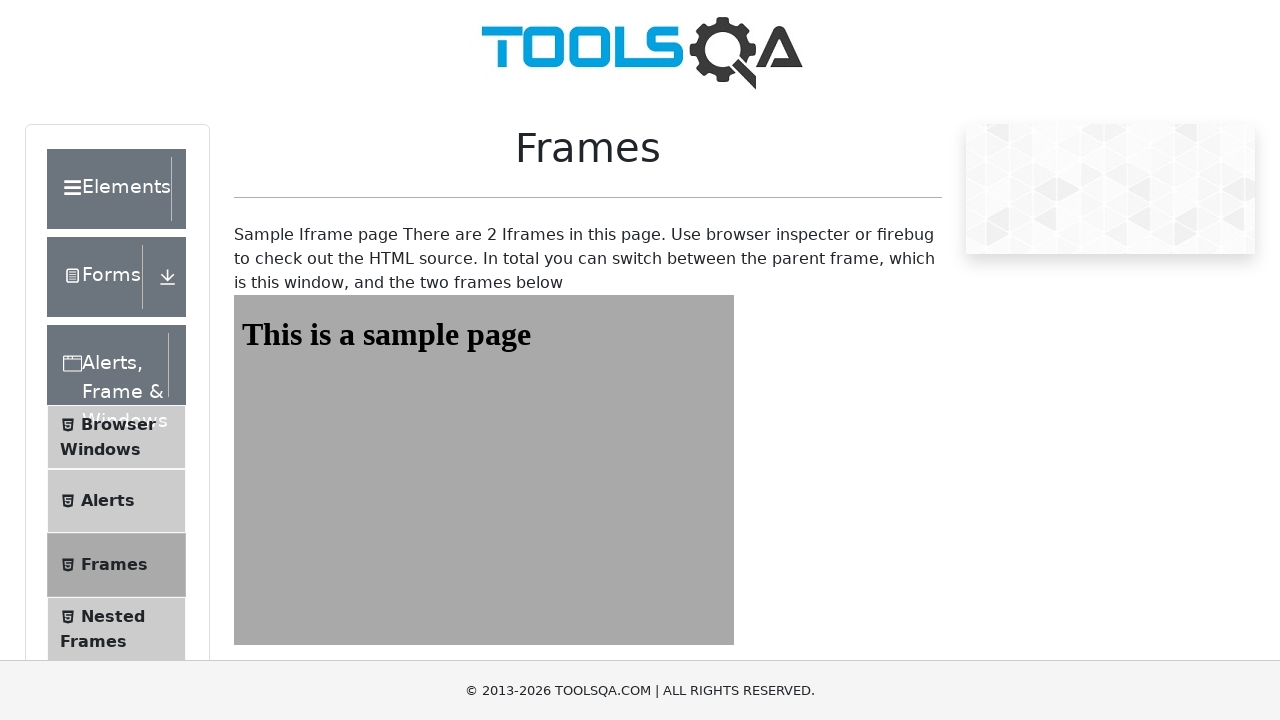

Navigated to https://demoqa.com/frames
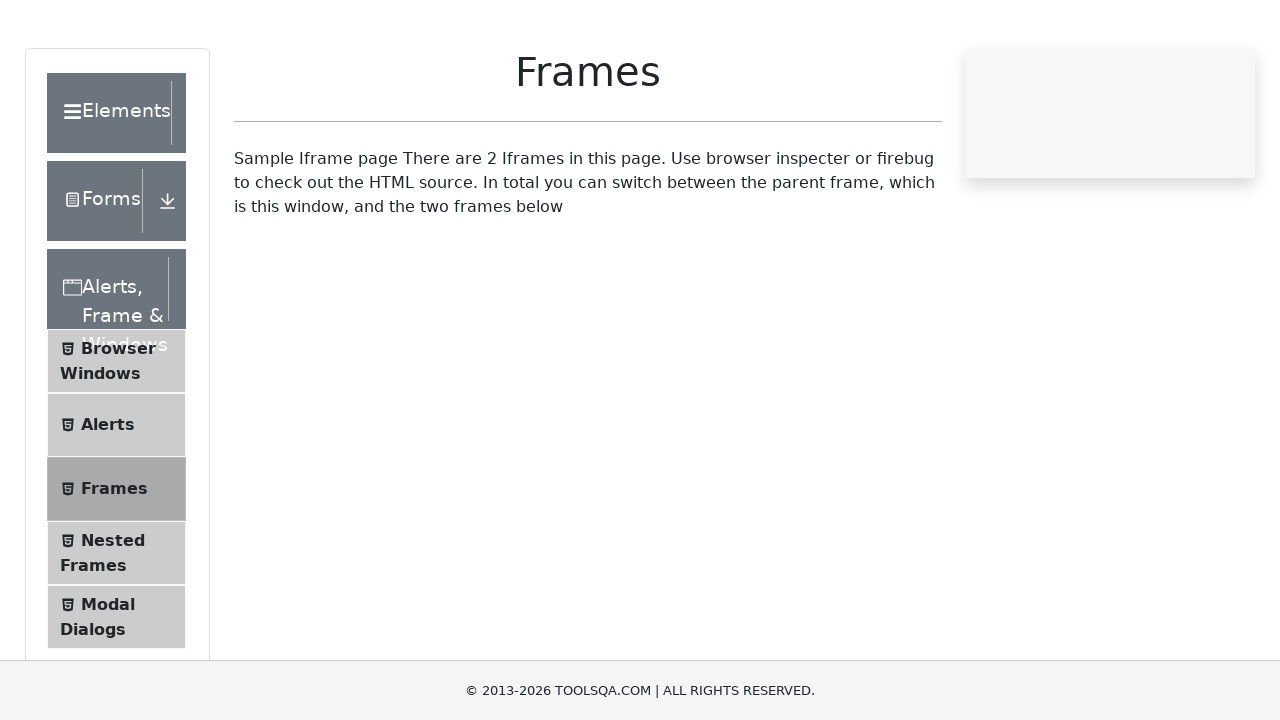

Located iframe element with ID 'frame1'
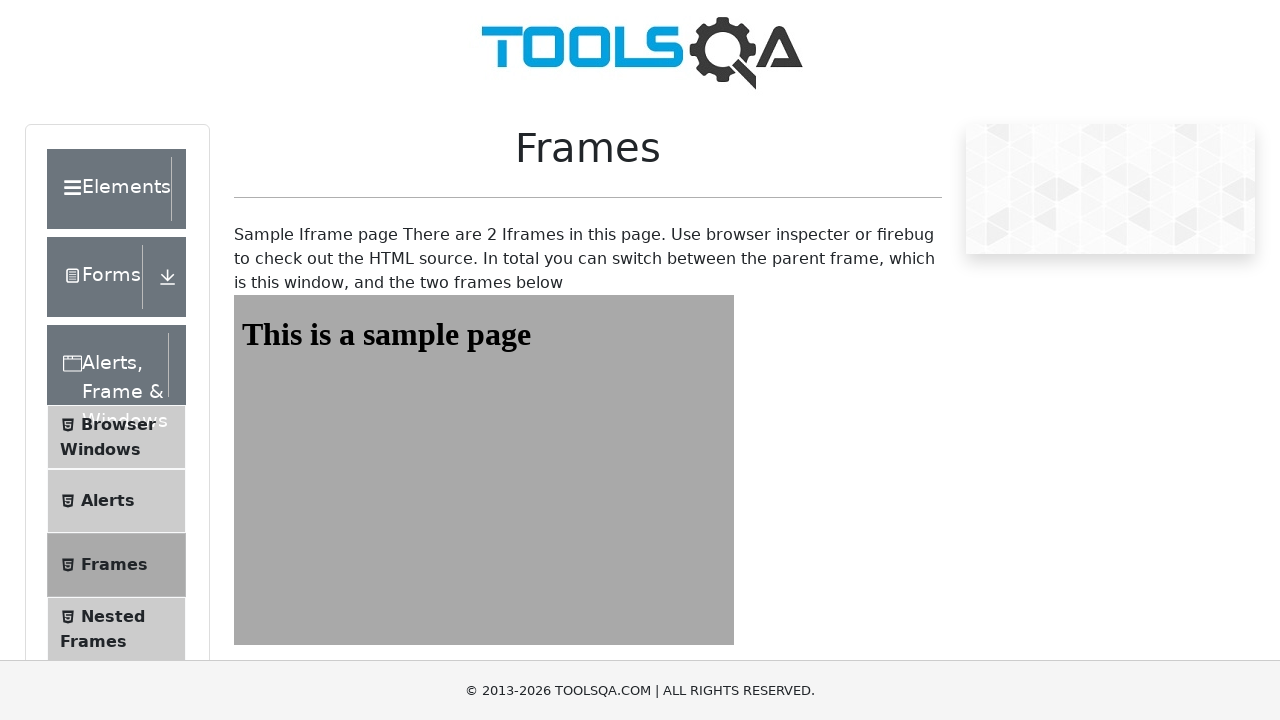

Sample heading element inside frame is ready
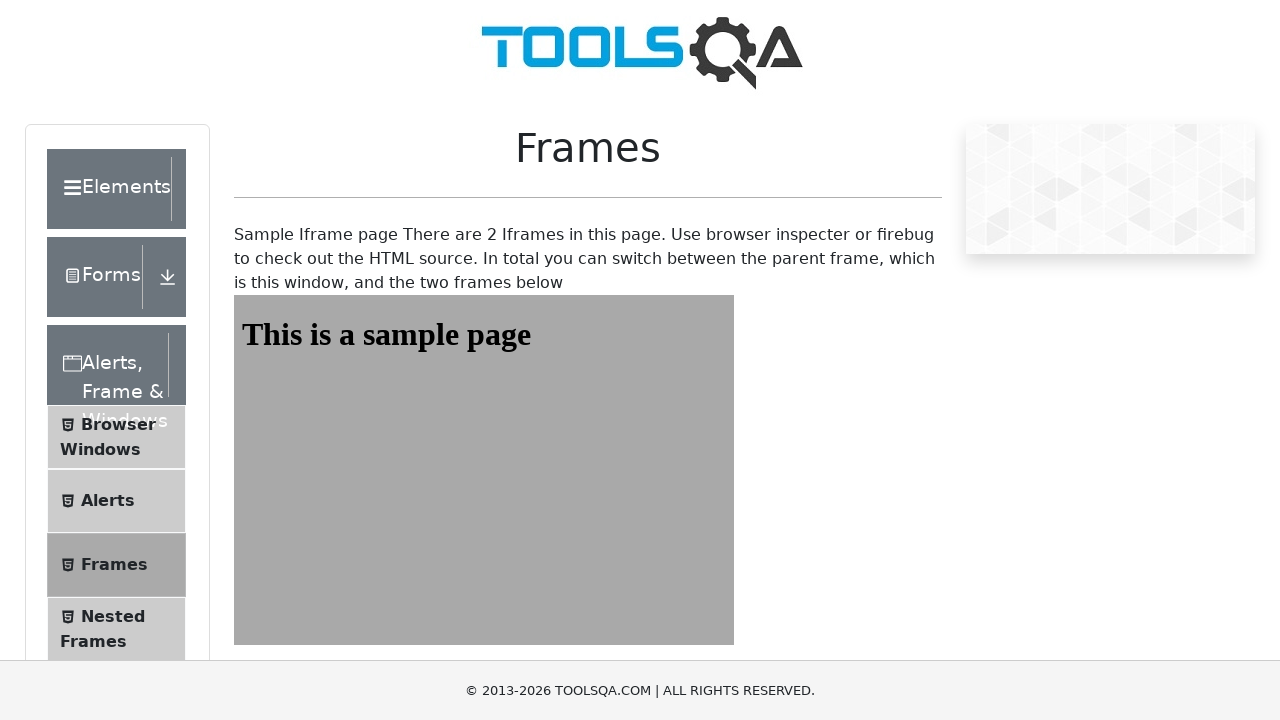

Retrieved heading text from frame: 'This is a sample page'
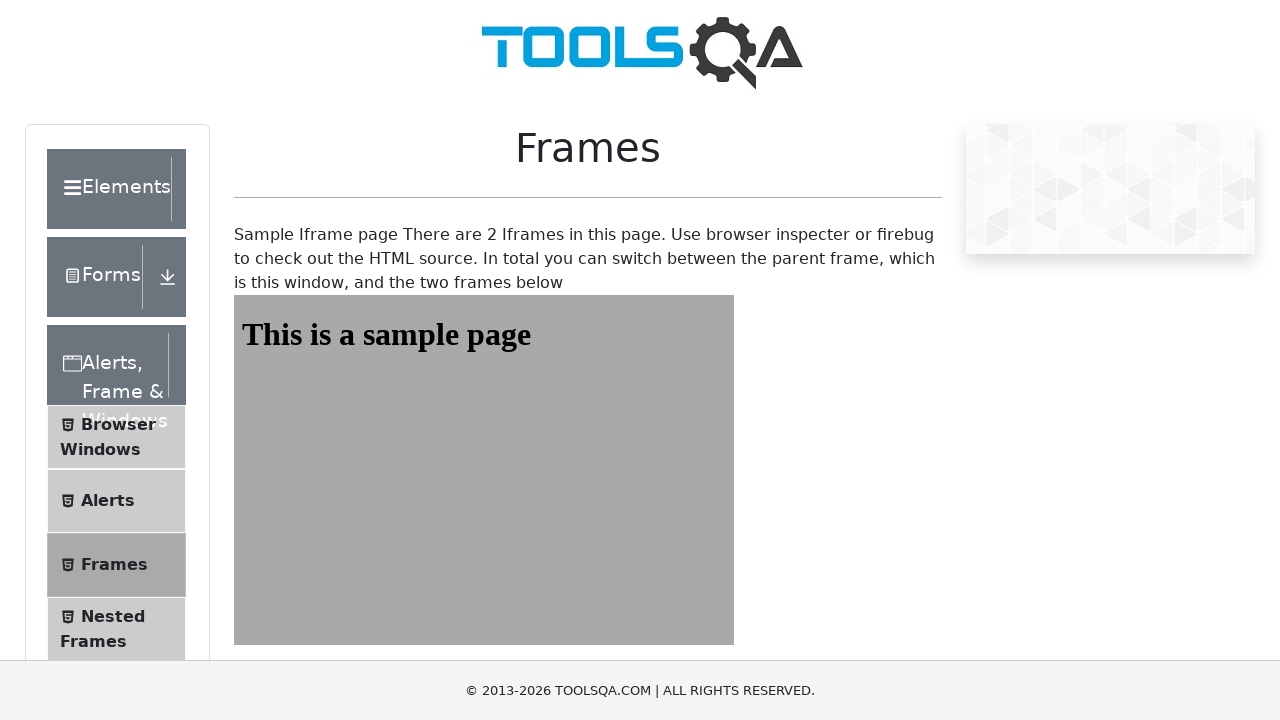

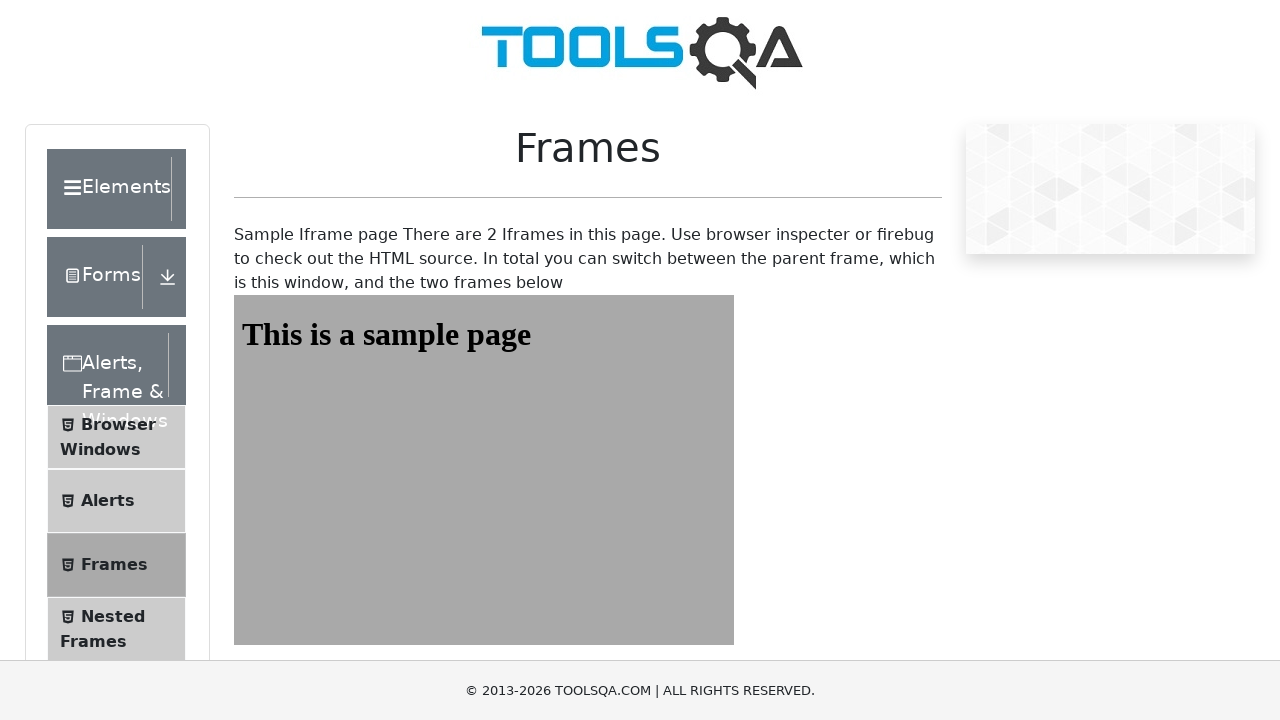